Tests that clicking a FAQ question expands to show the answer

Starting URL: https://investors.epam.com/investors/faq

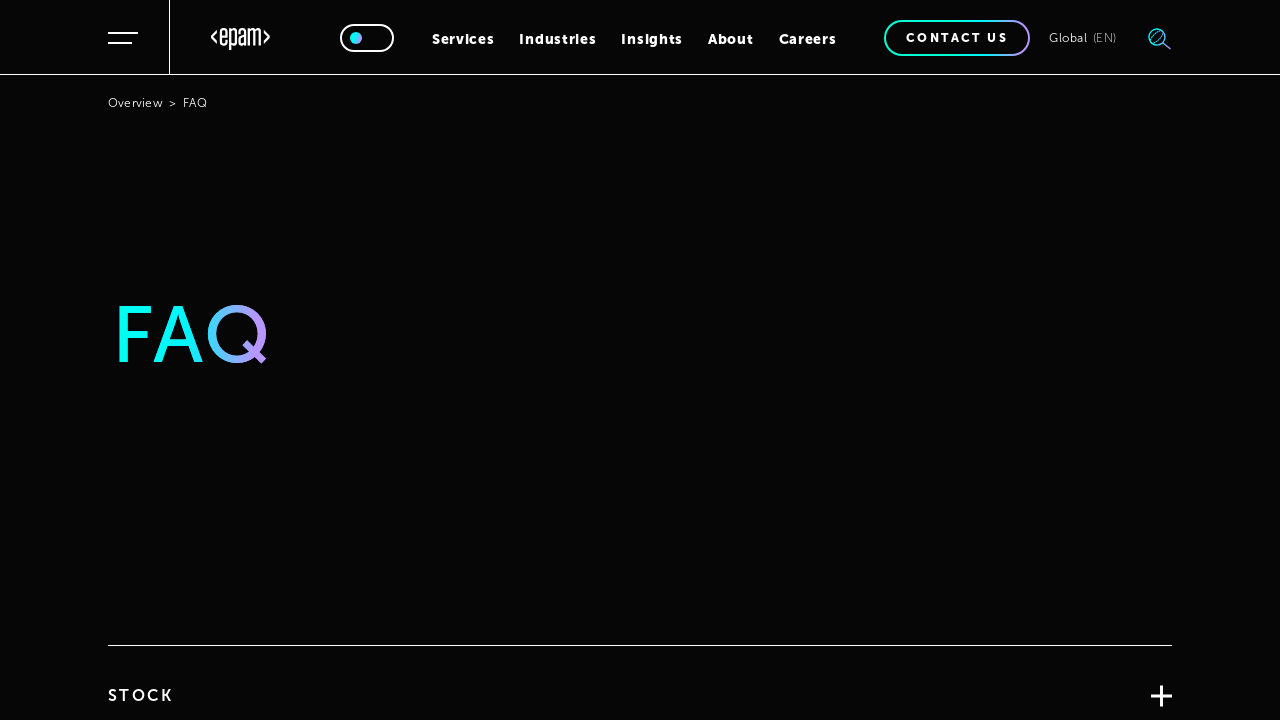

Navigated to EPAM investors FAQ page
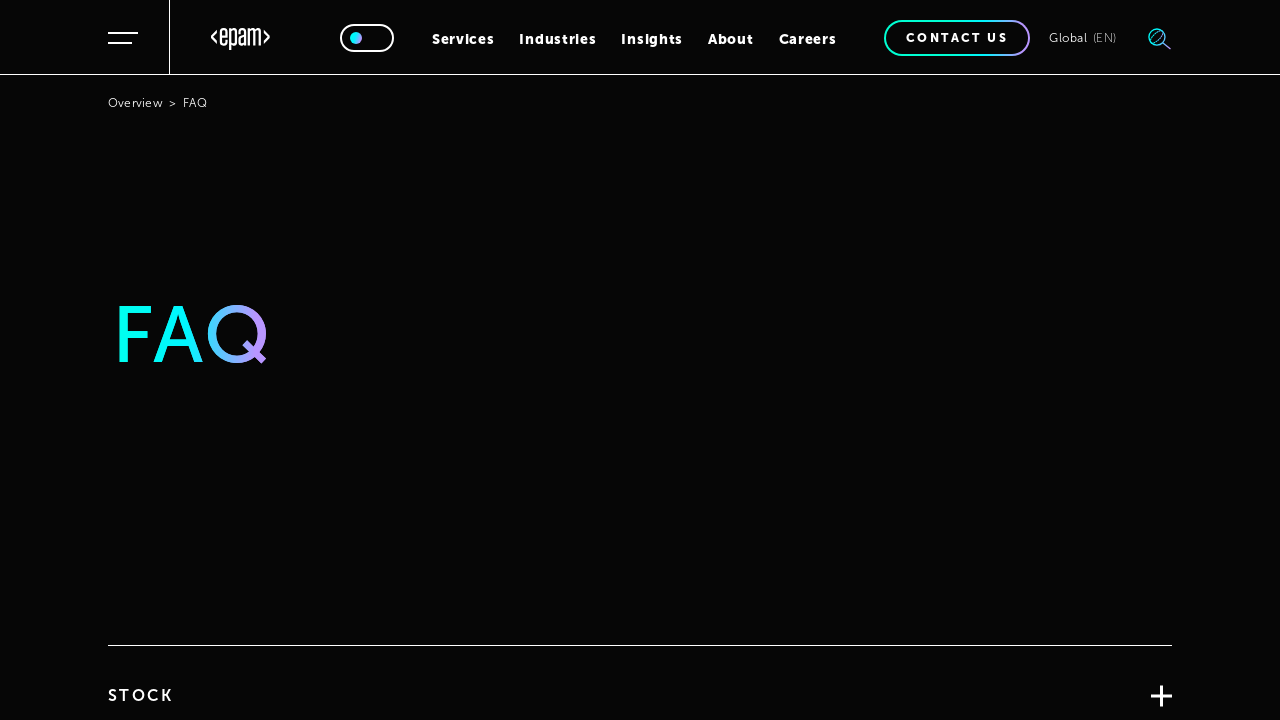

Clicked on a FAQ question to expand it at (640, 670) on .faq-question, [class*='question'], .accordion-header, details summary
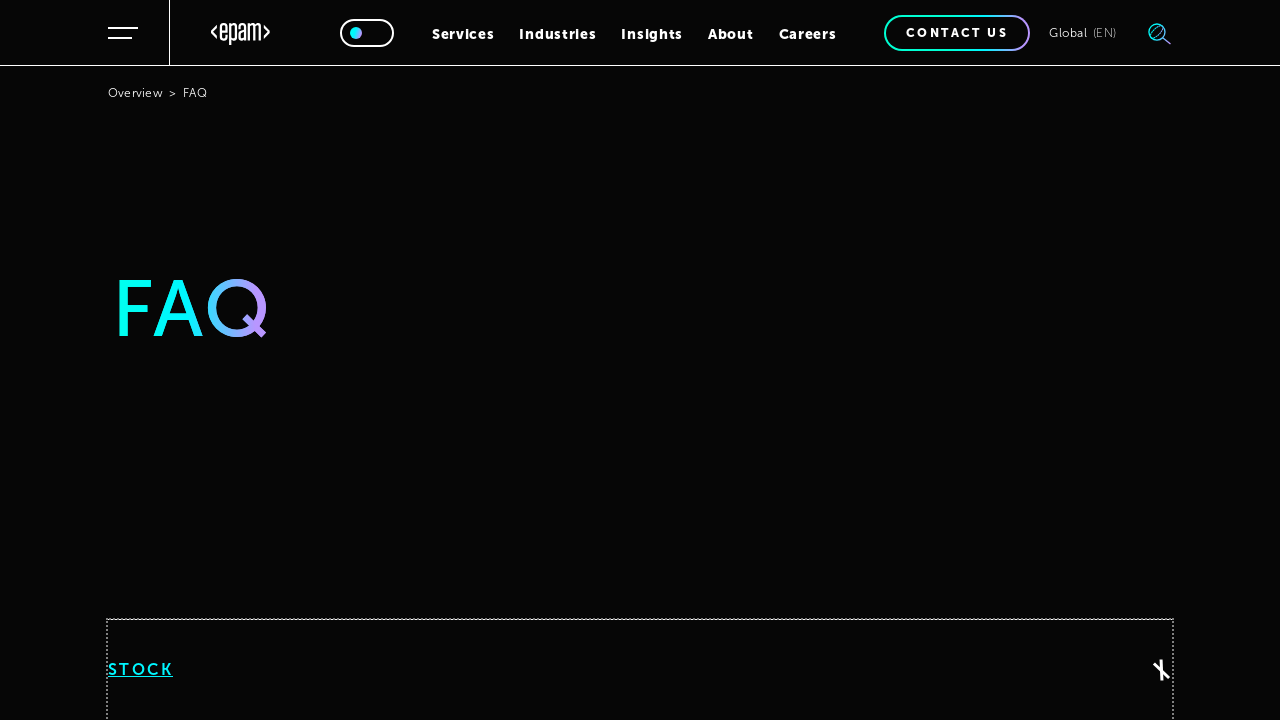

FAQ answer became visible after clicking question
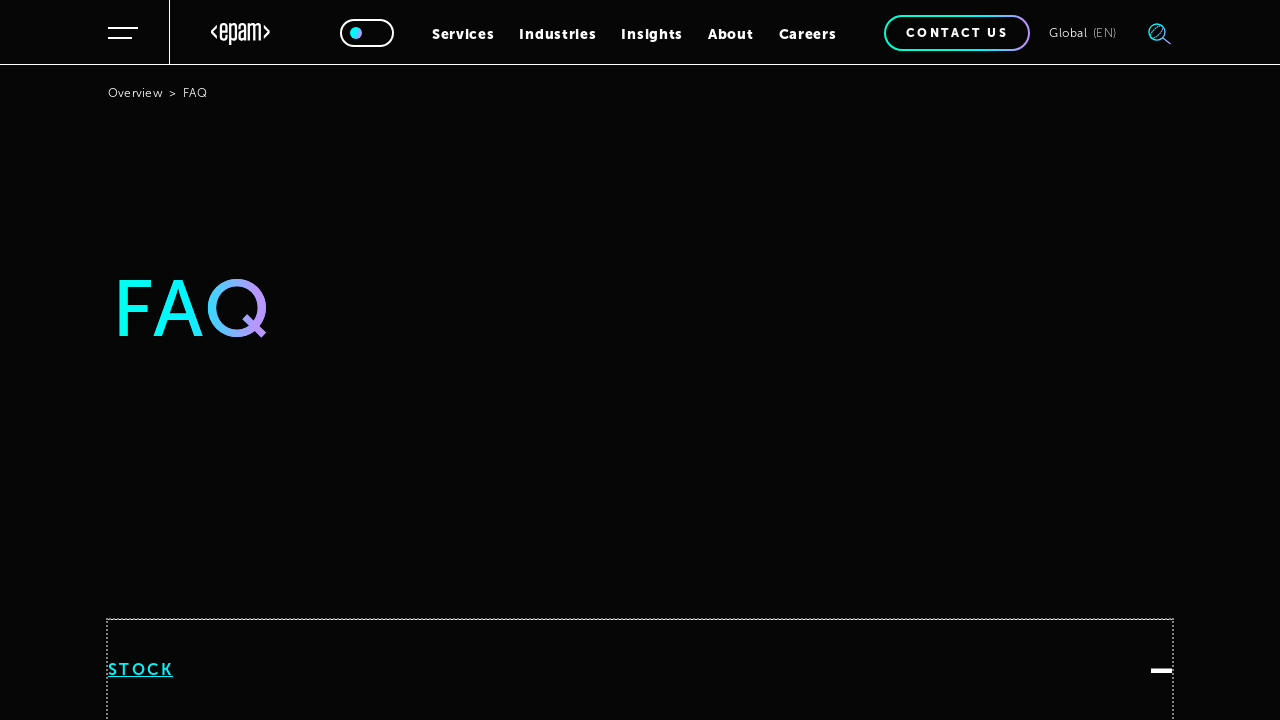

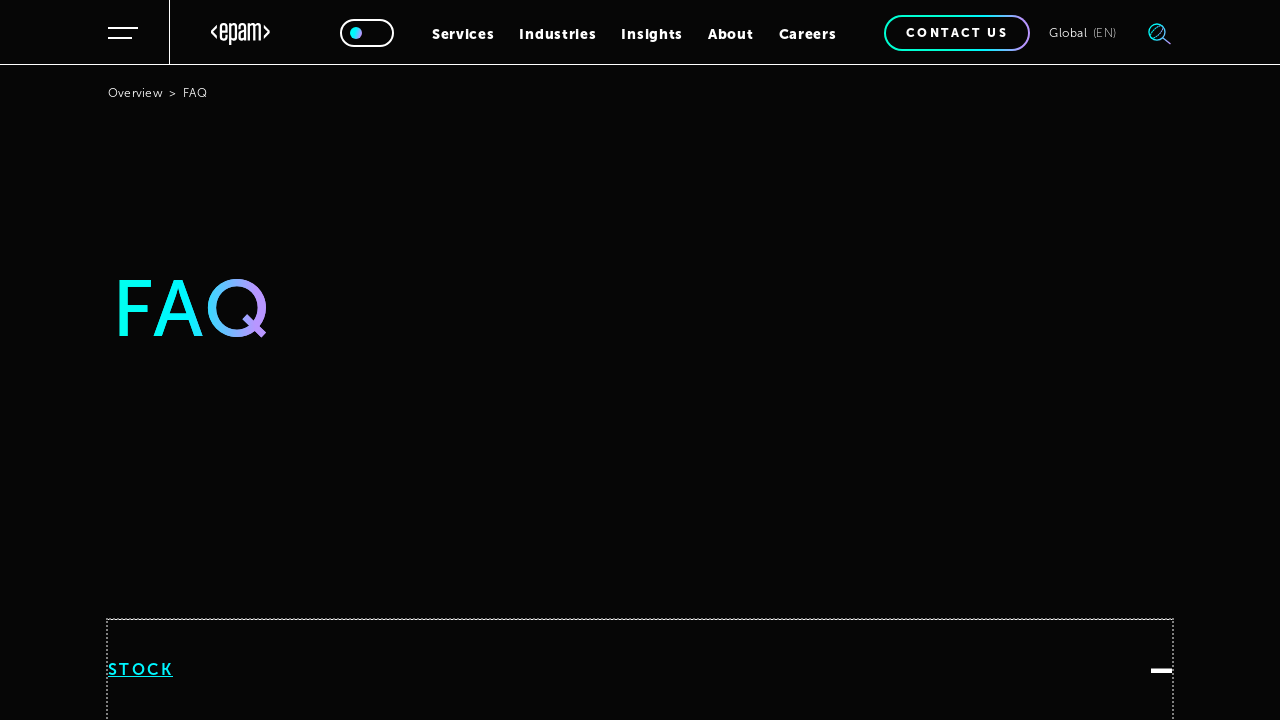